Tests click and navigation functionality by clicking on the "Add/Remove Elements" link and verifying that the browser navigates to a different page.

Starting URL: https://the-internet.herokuapp.com/

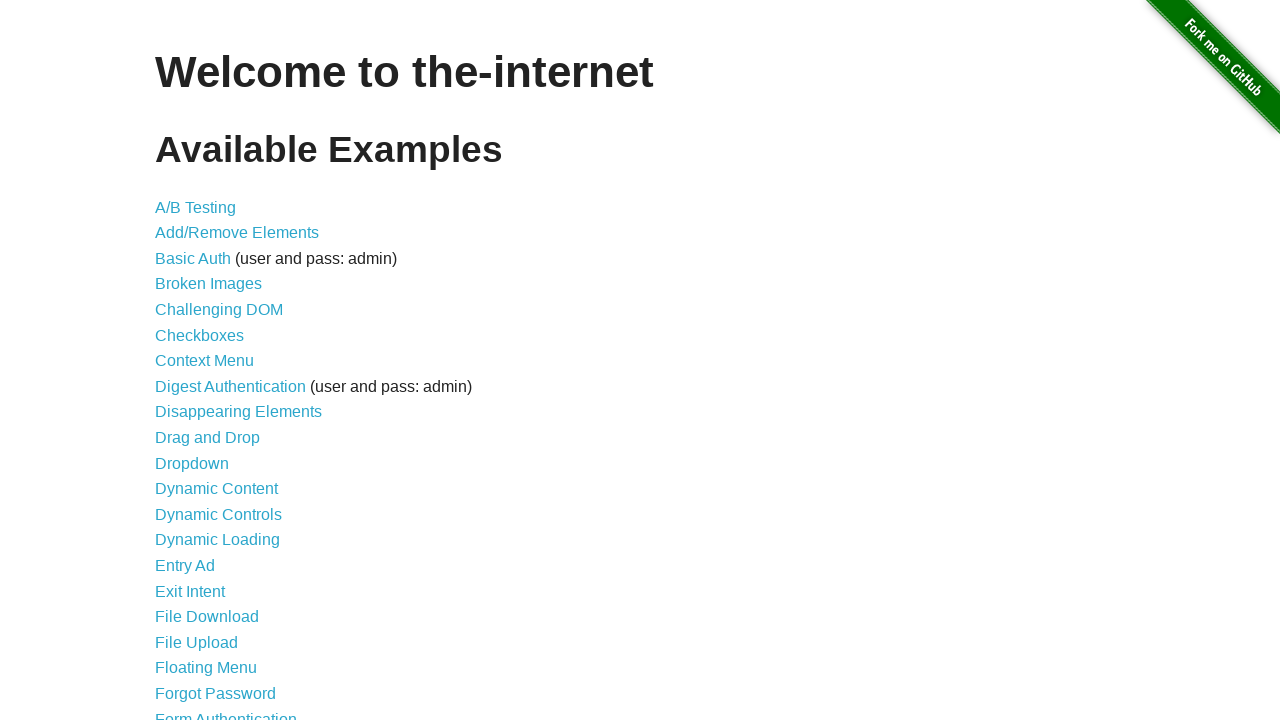

Verified we're on the correct starting page (https://the-internet.herokuapp.com/)
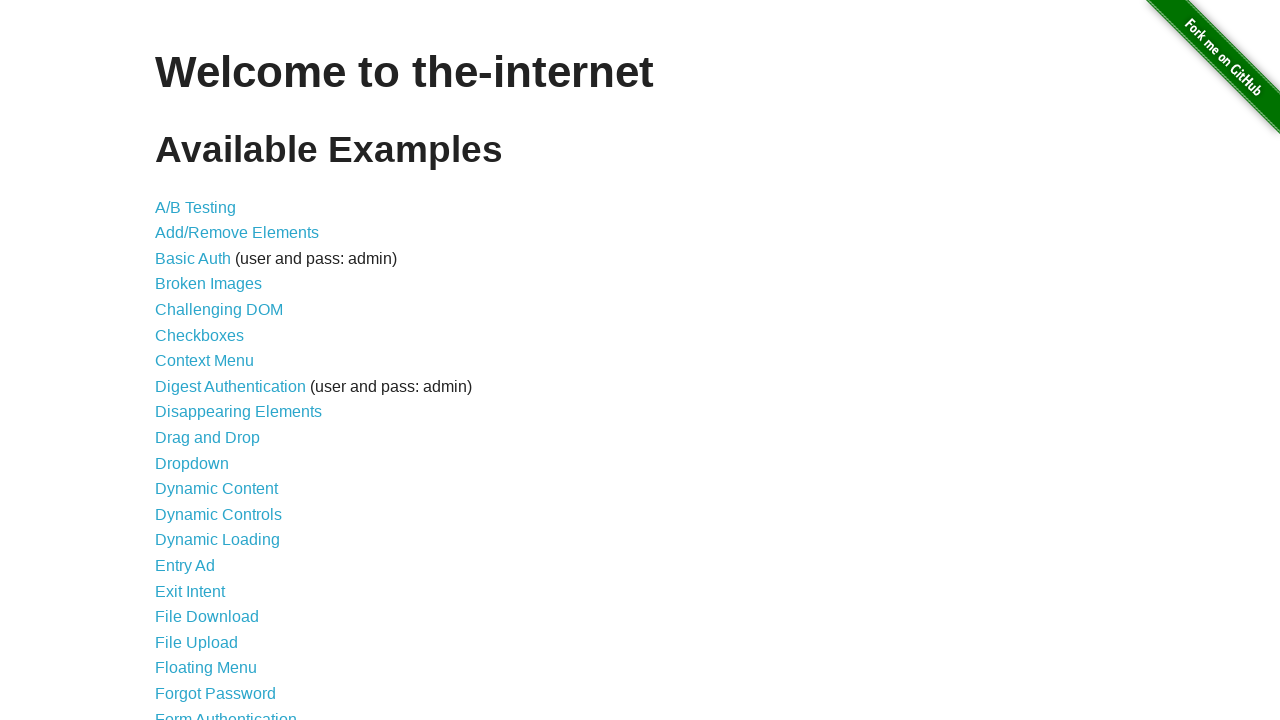

Clicked on the 'Add/Remove Elements' link at (237, 233) on xpath=//a[text()='Add/Remove Elements']
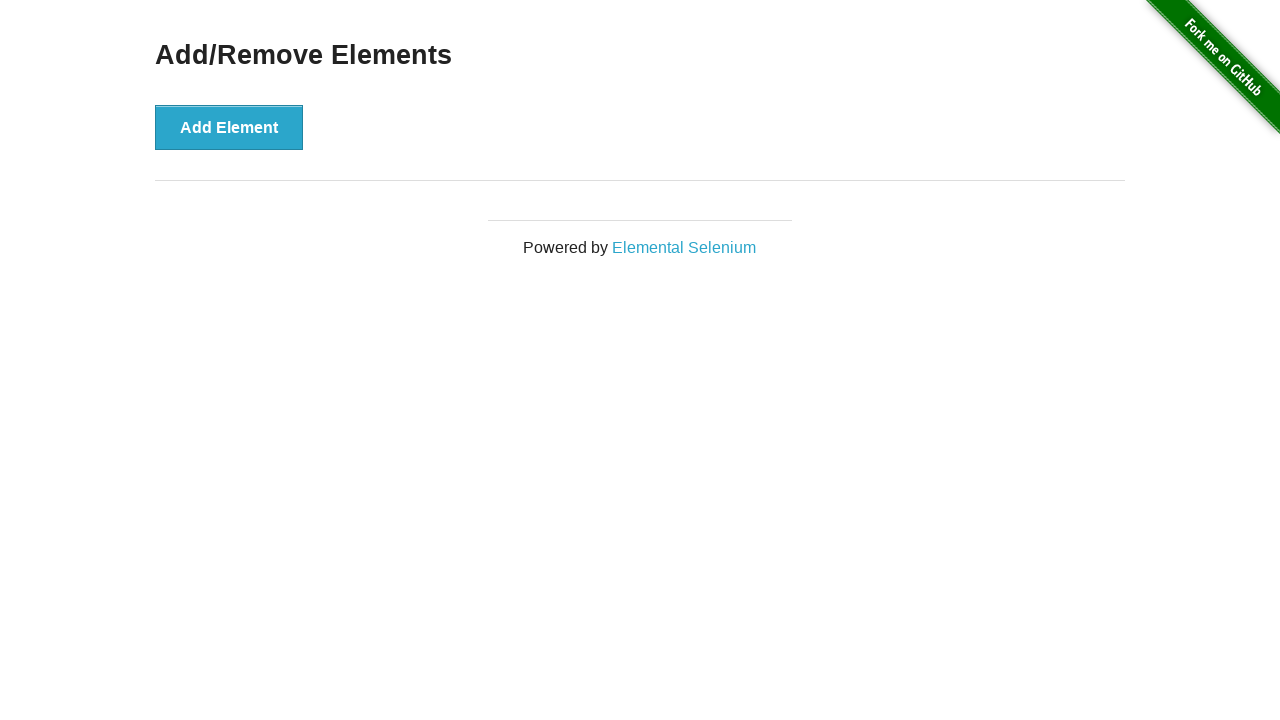

Waited for page load to complete after navigation
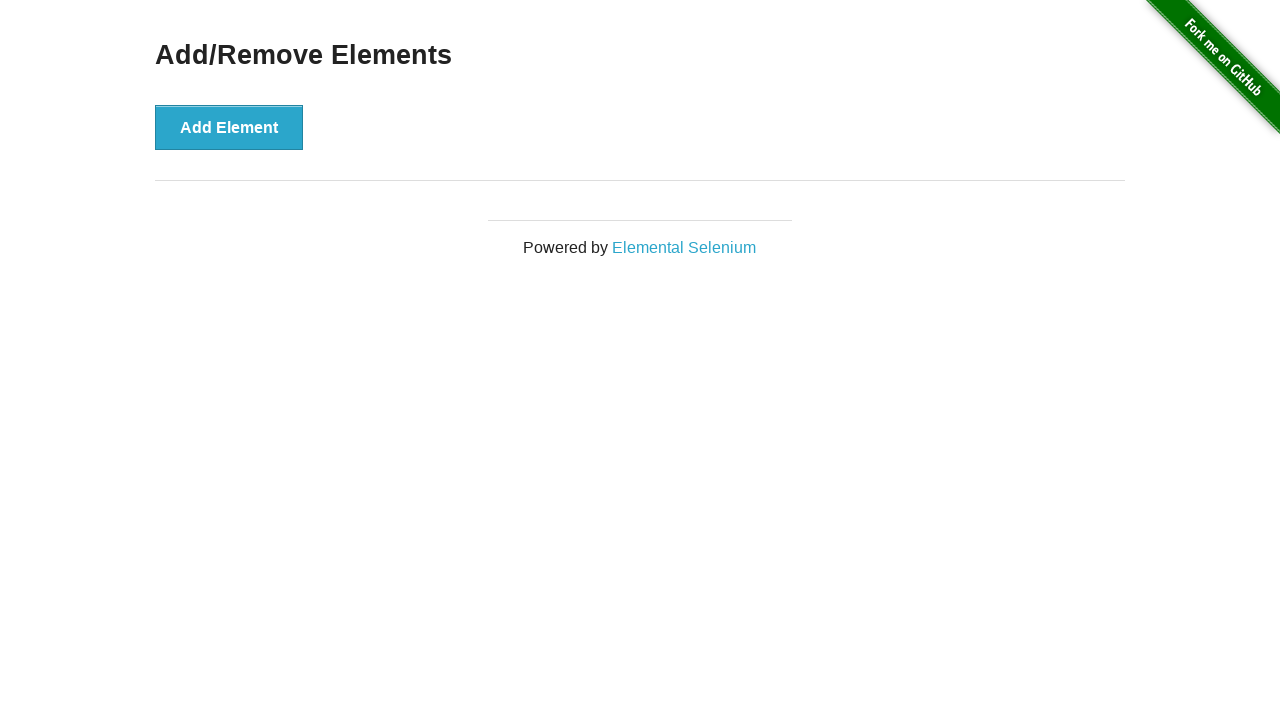

Verified that the URL has changed from the starting page
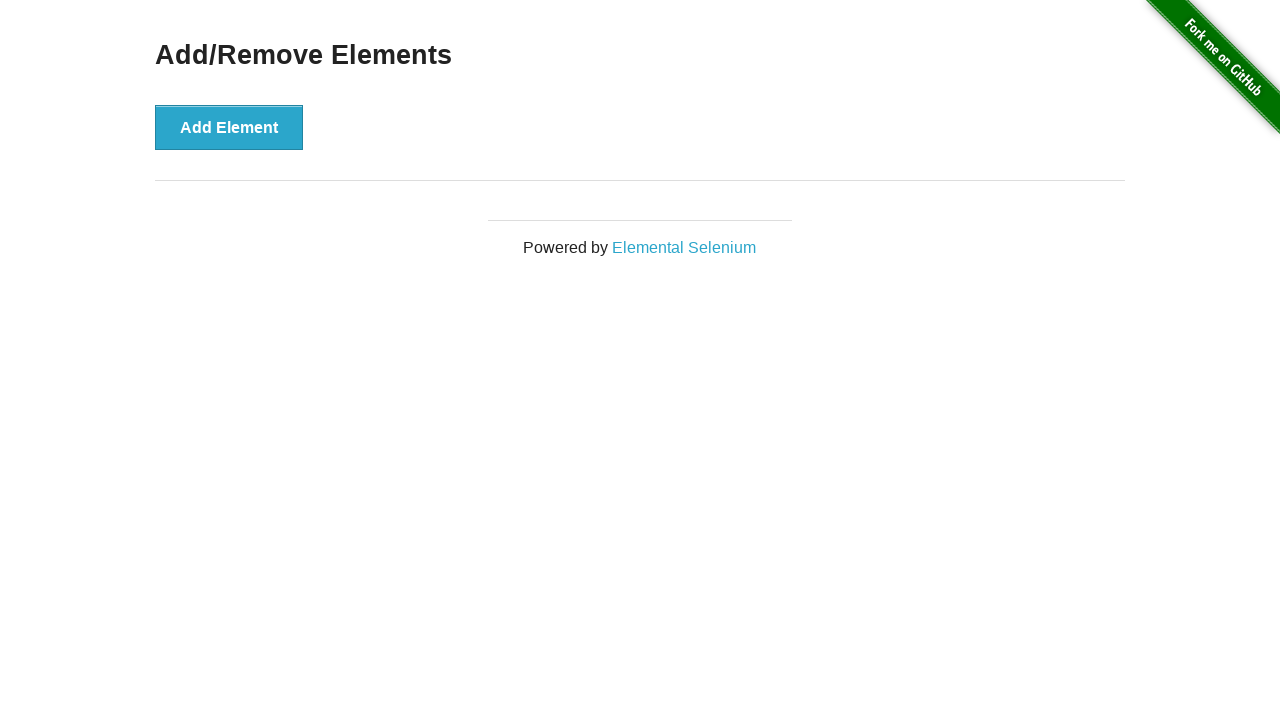

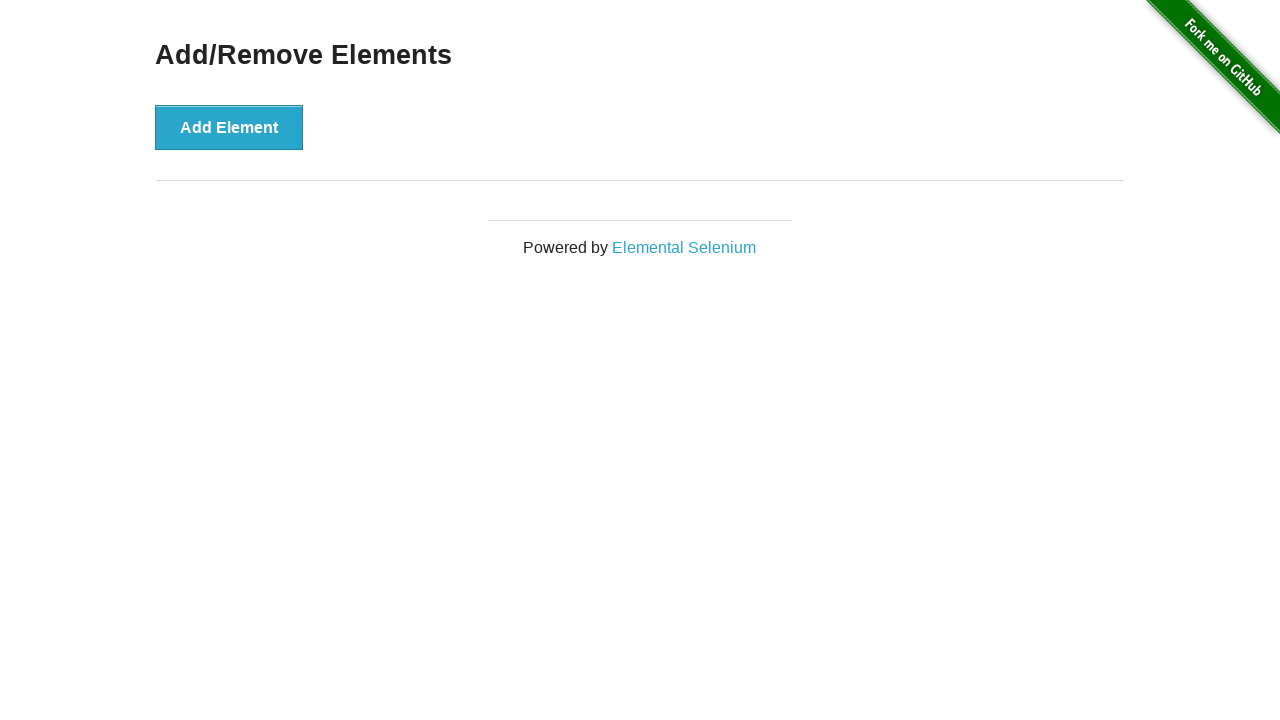